Tests the sorting functionality of a product offers table by clicking the column header, verifying the list is sorted, then navigates through pagination to find a specific item (Rice).

Starting URL: https://rahulshettyacademy.com/greenkart/#/offers

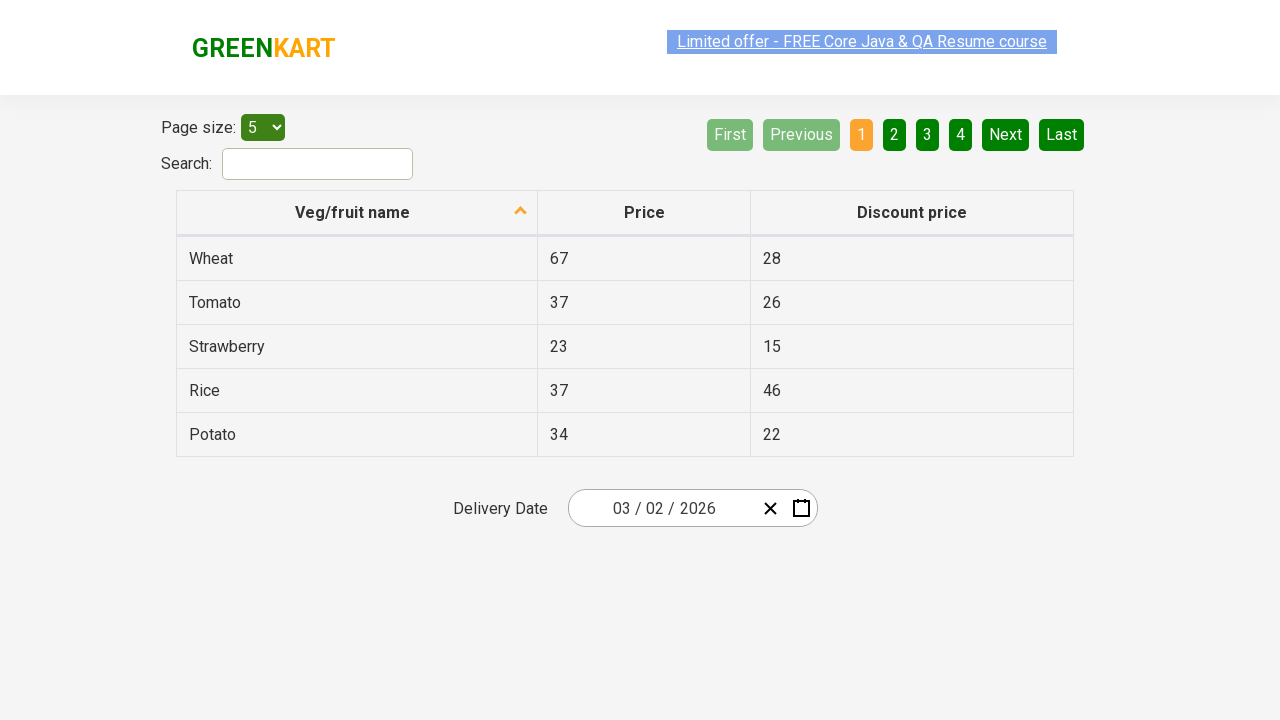

Clicked first column header to sort product offers table at (357, 213) on xpath=//tr/th[1]
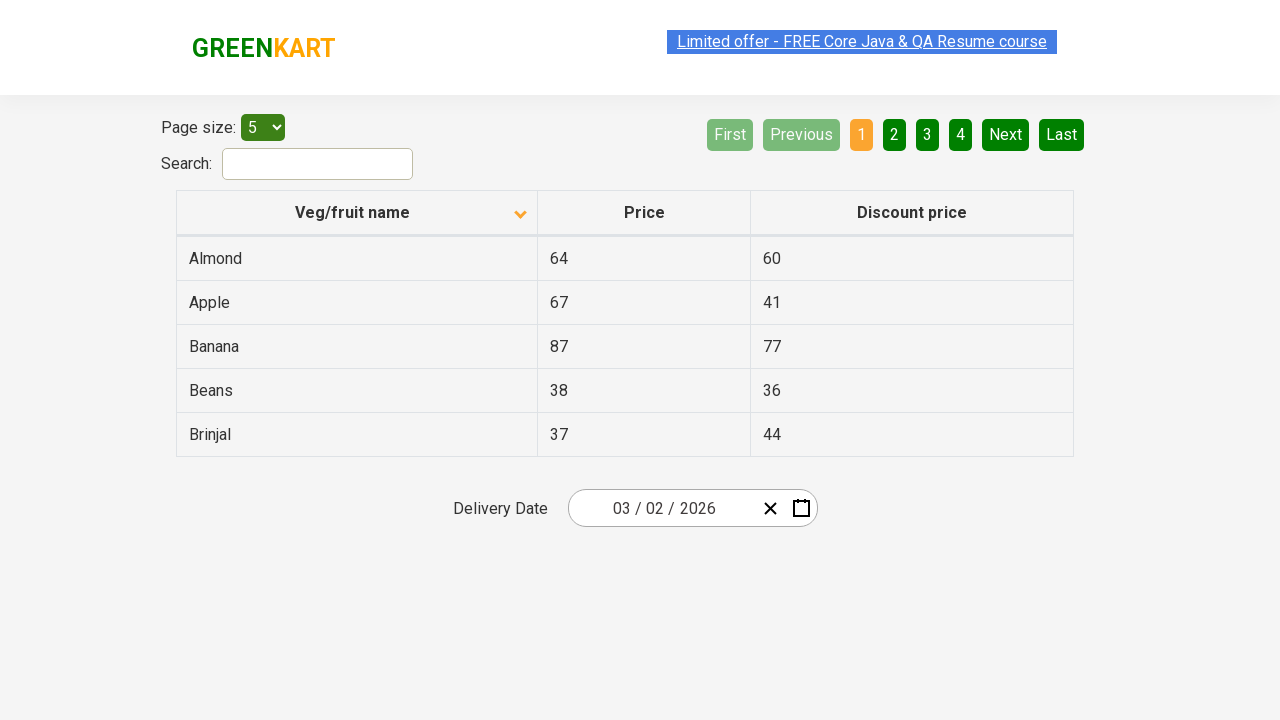

Table updated after sort action
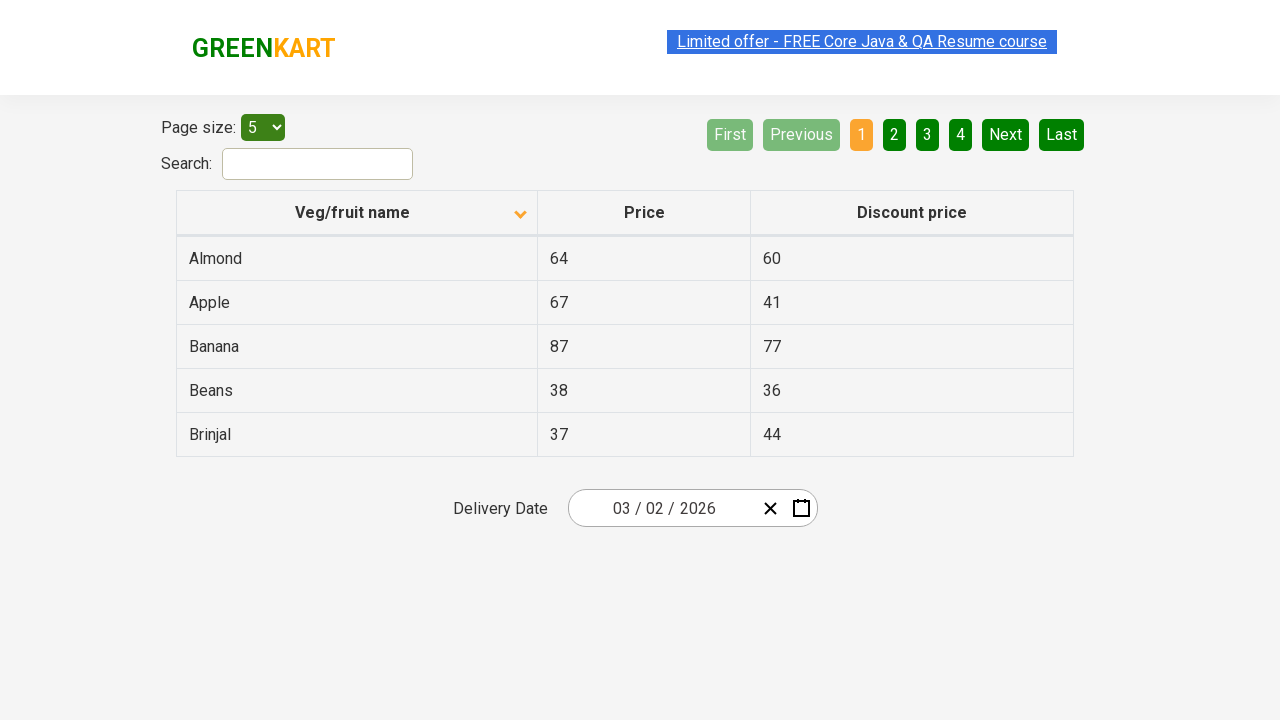

Retrieved 5 items from first column for sorting verification
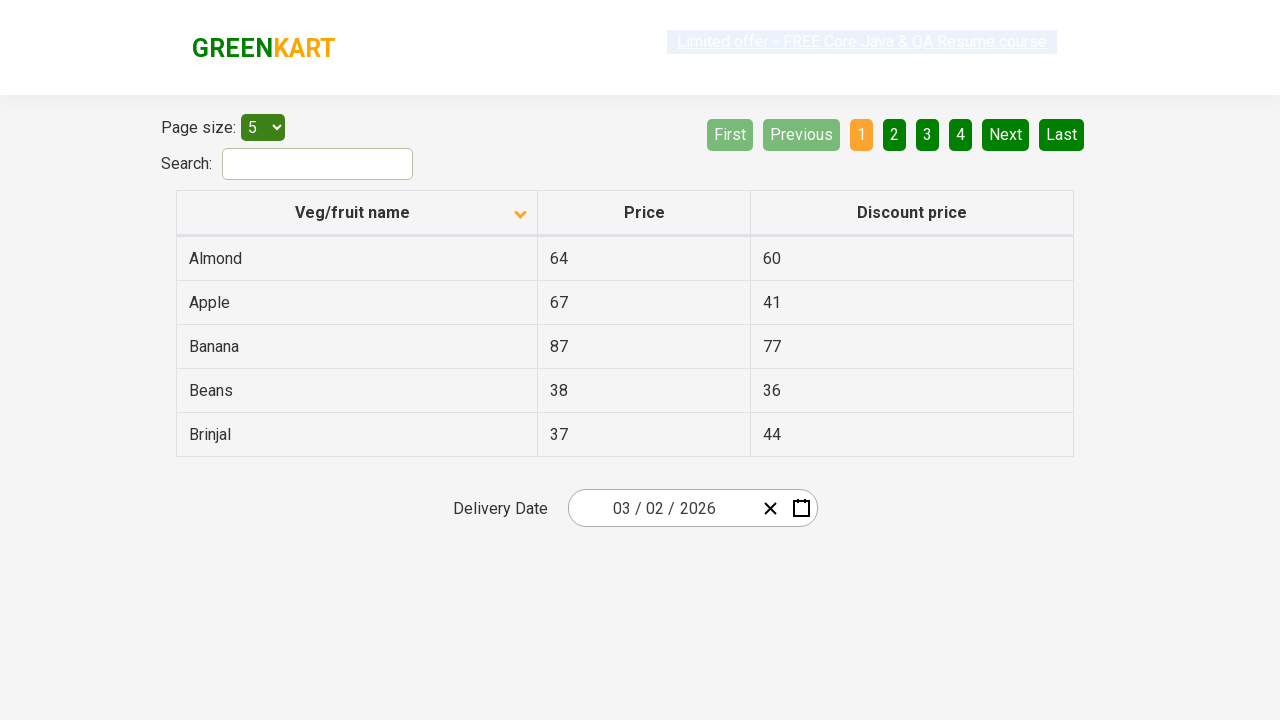

Verified that table is properly sorted in ascending order
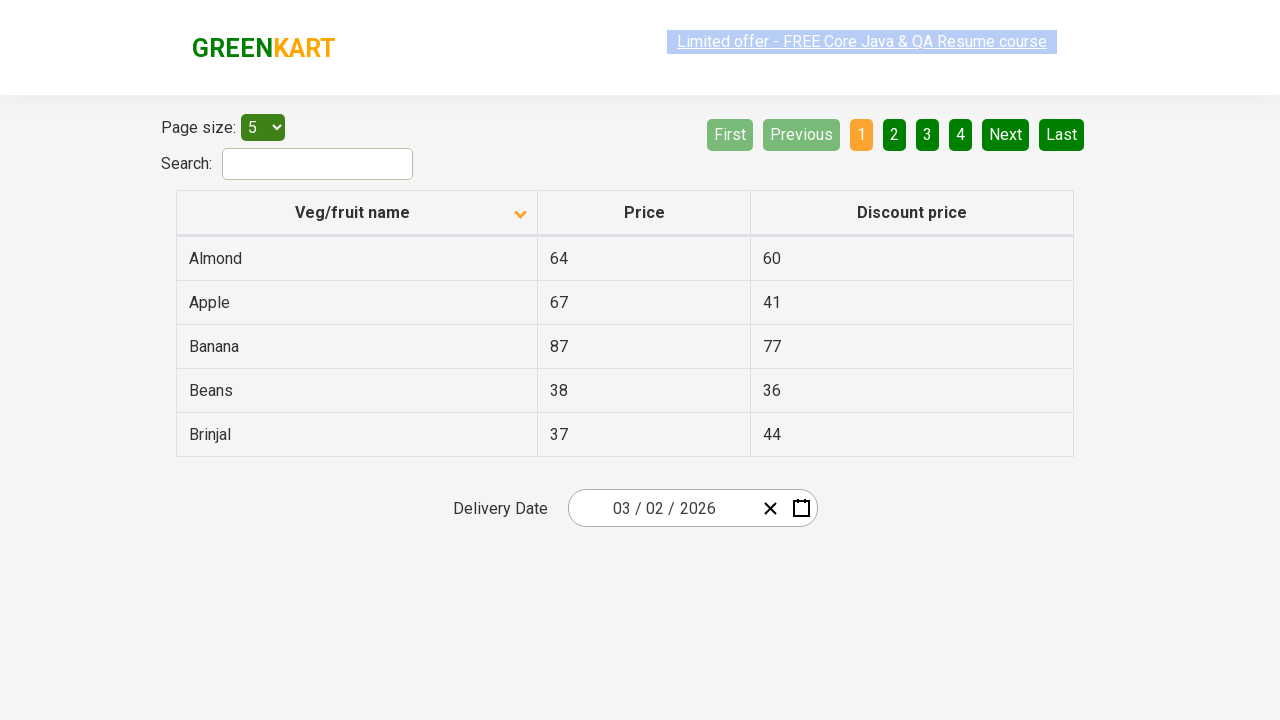

Clicked Next button to navigate to next page of results at (1006, 134) on [aria-label='Next']
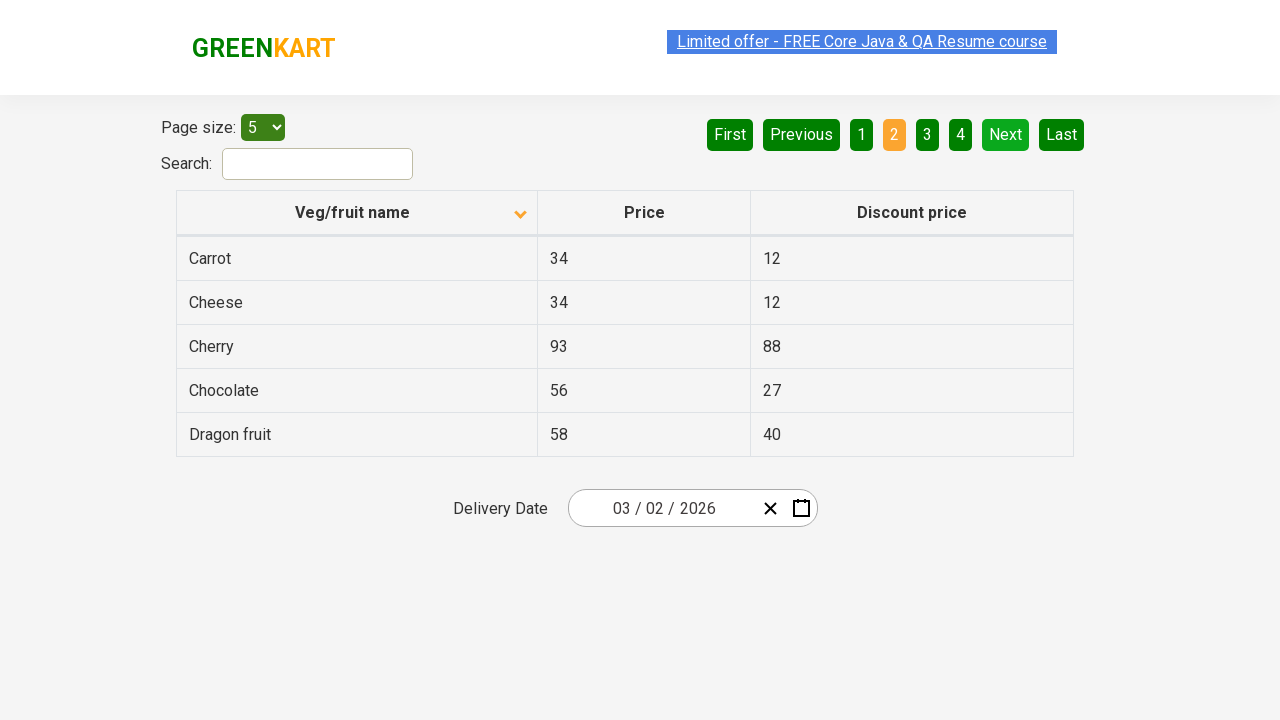

Waited for next page to load
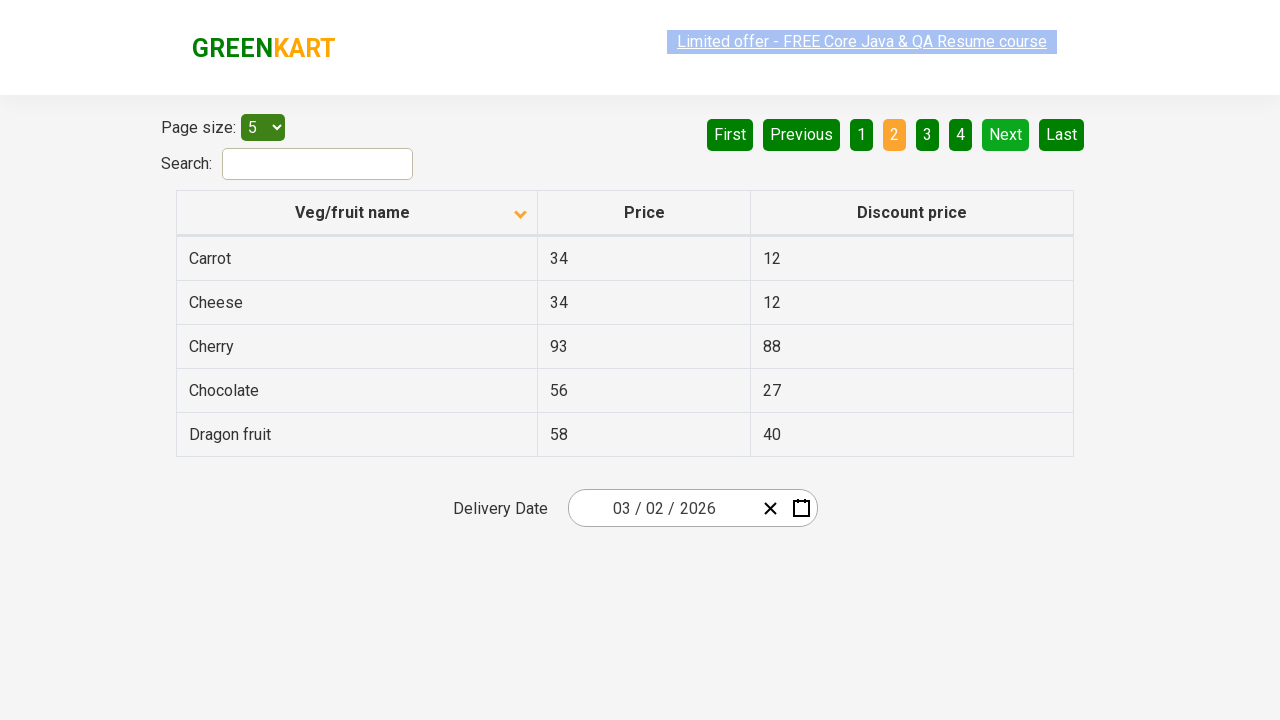

Clicked Next button to navigate to next page of results at (1006, 134) on [aria-label='Next']
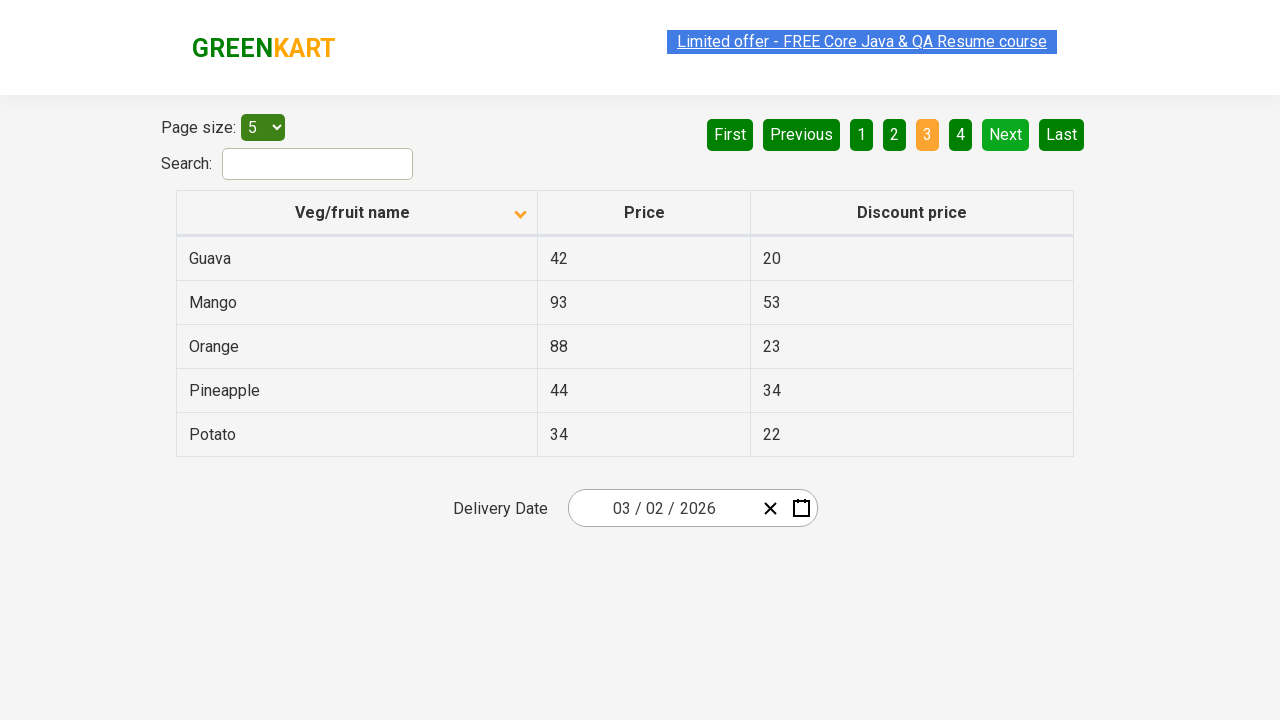

Waited for next page to load
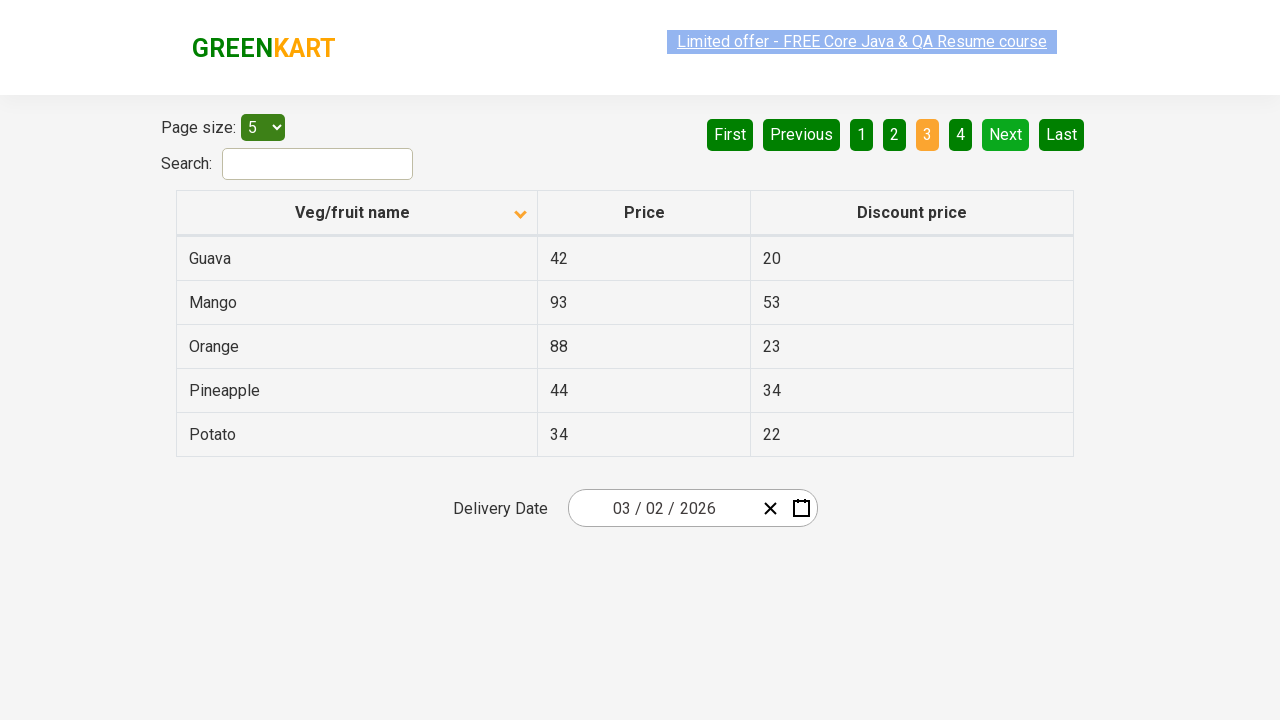

Clicked Next button to navigate to next page of results at (1006, 134) on [aria-label='Next']
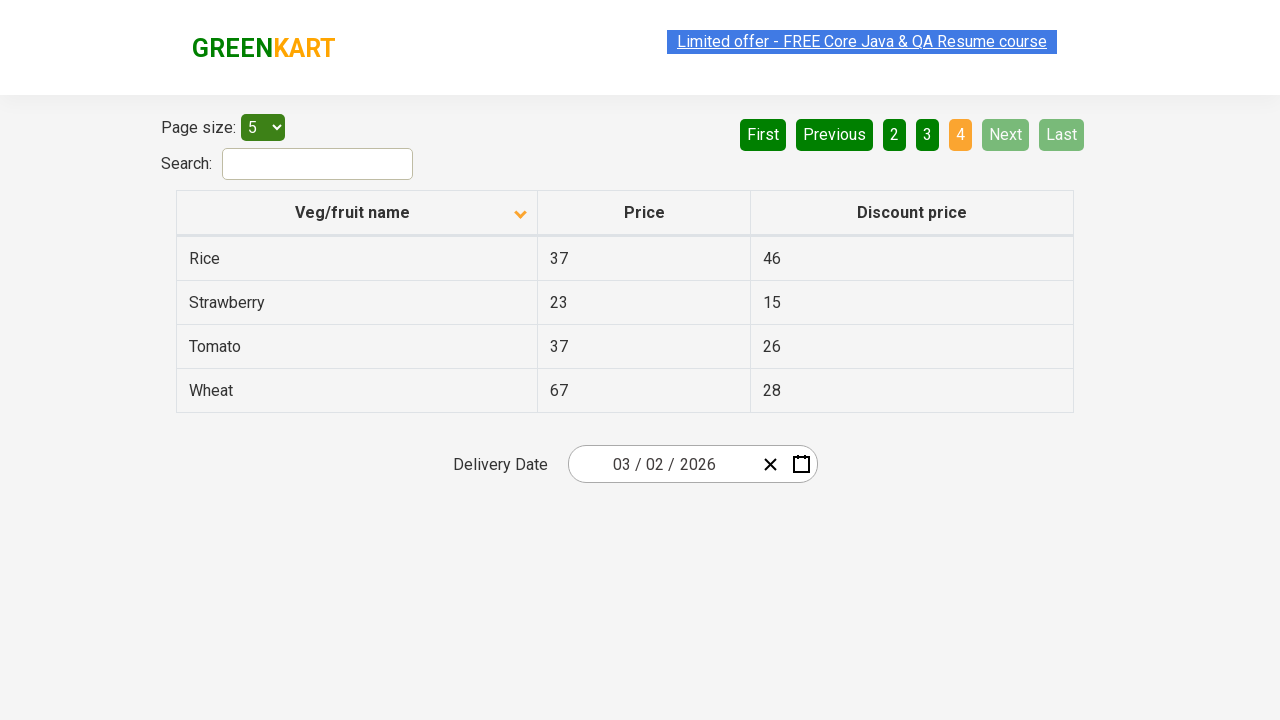

Waited for next page to load
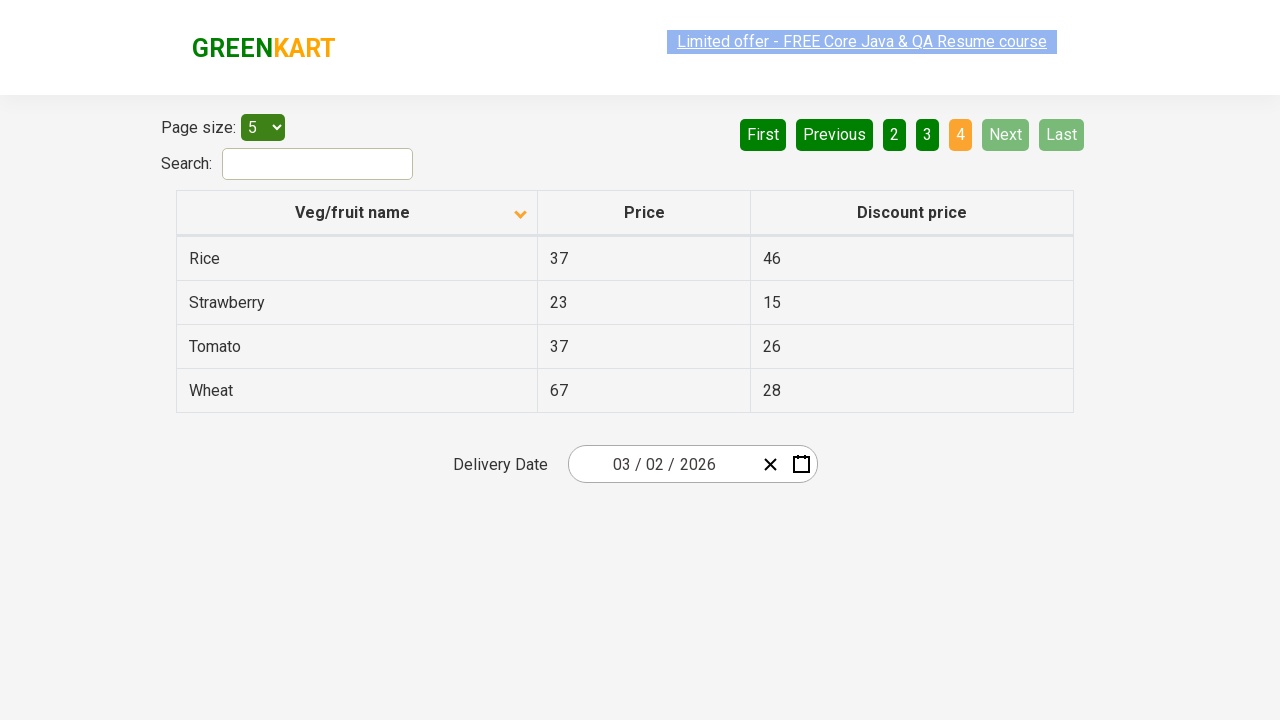

Found 'Rice' item in the current page of results
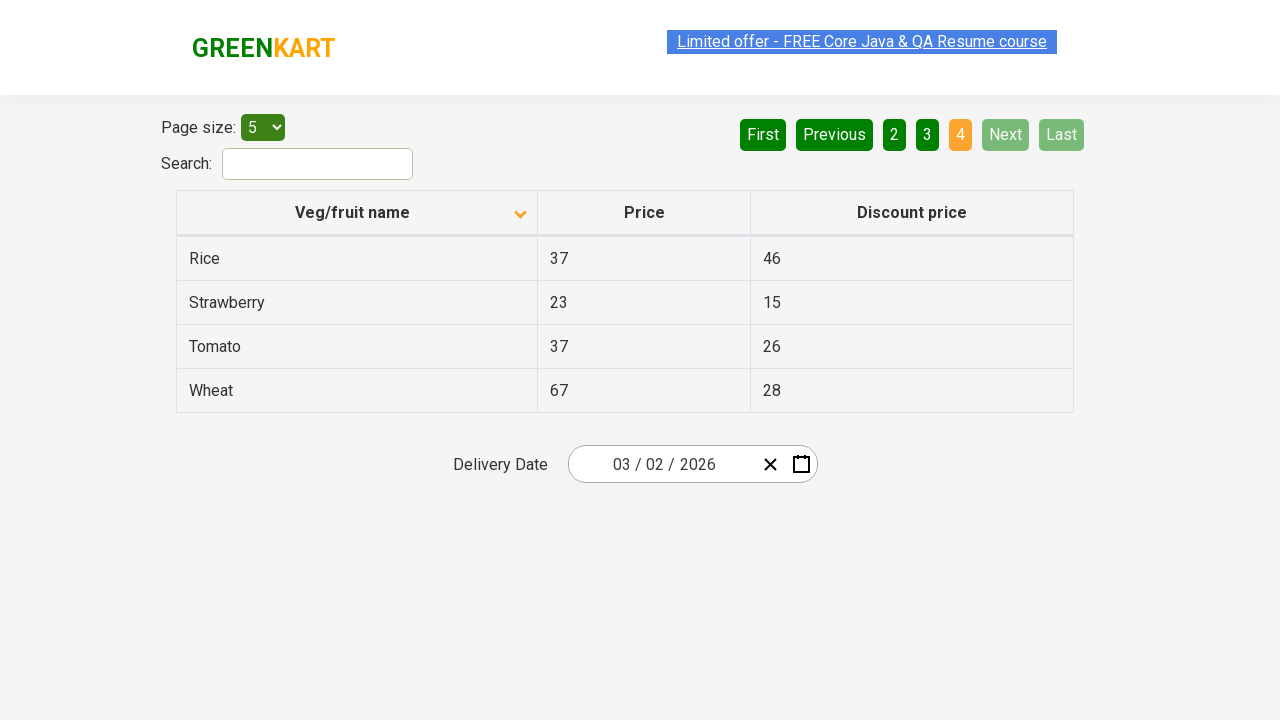

Confirmed that 'Rice' item exists in the product offers table
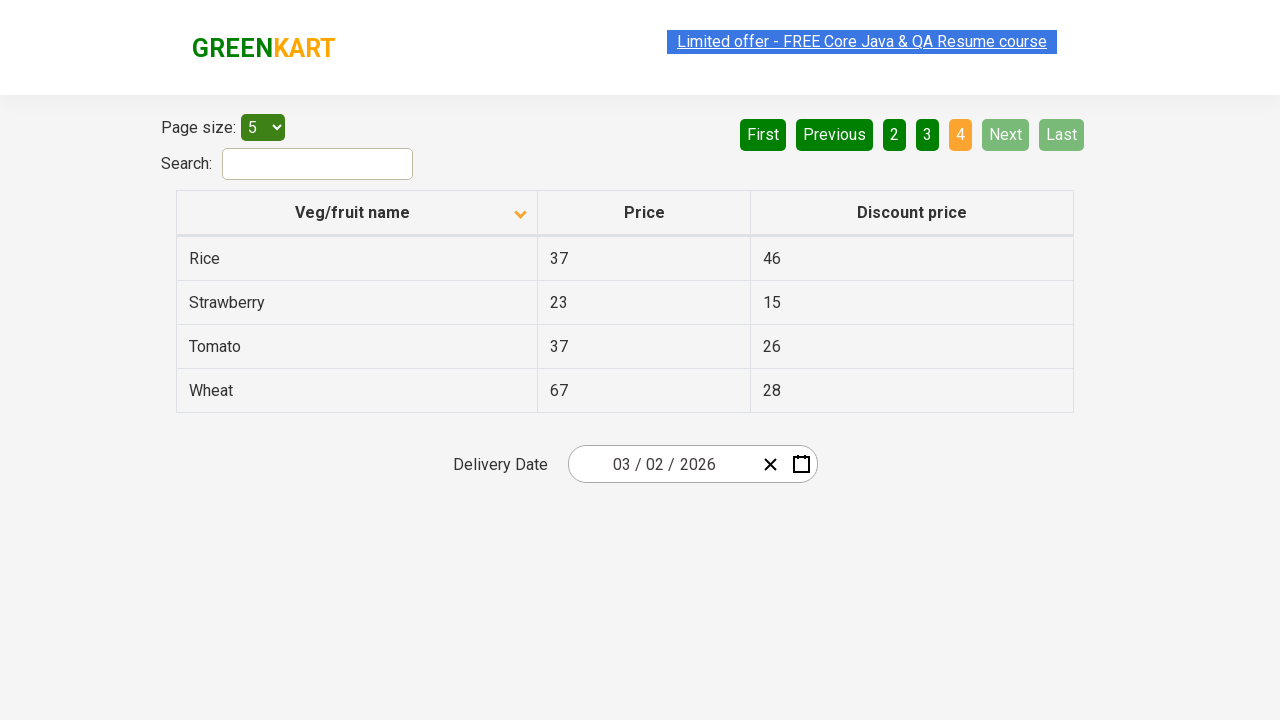

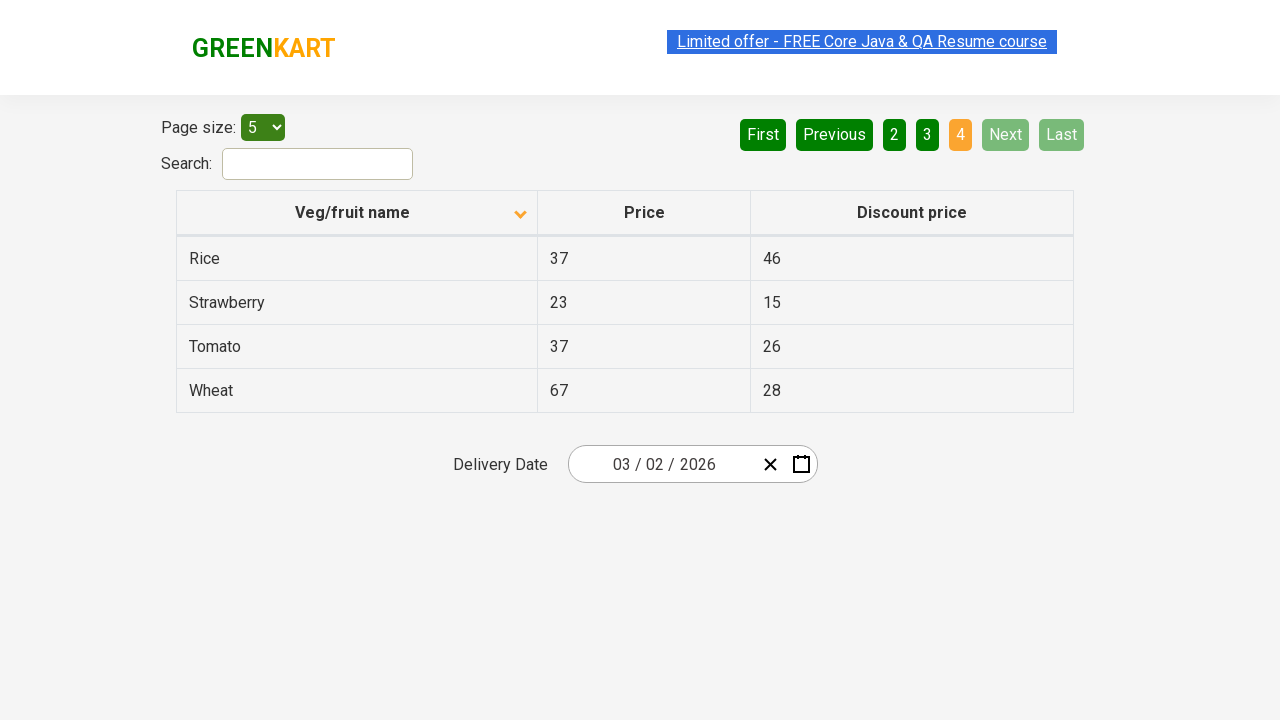